Tests iframe navigation and interaction by switching between nested frames, filling forms and selecting dropdown options

Starting URL: https://www.hyrtutorials.com/p/frames-practice.html

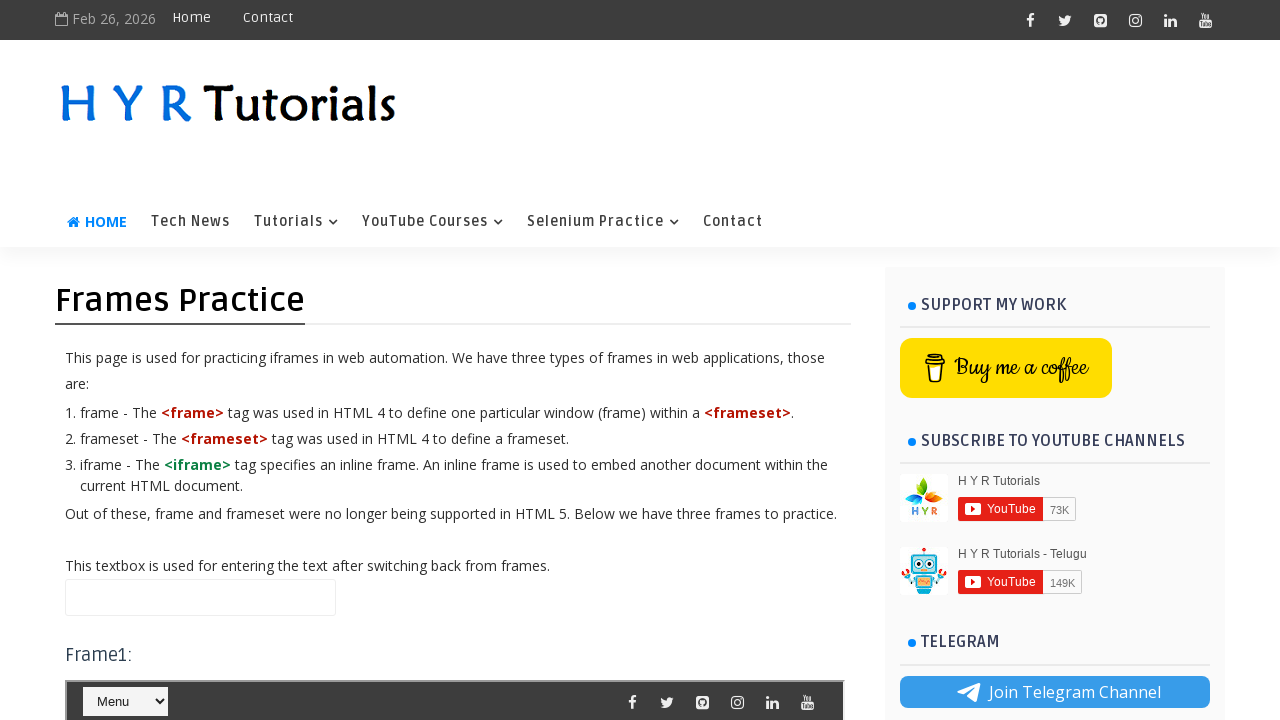

Filled name field on main page with 'Helloo' on #name
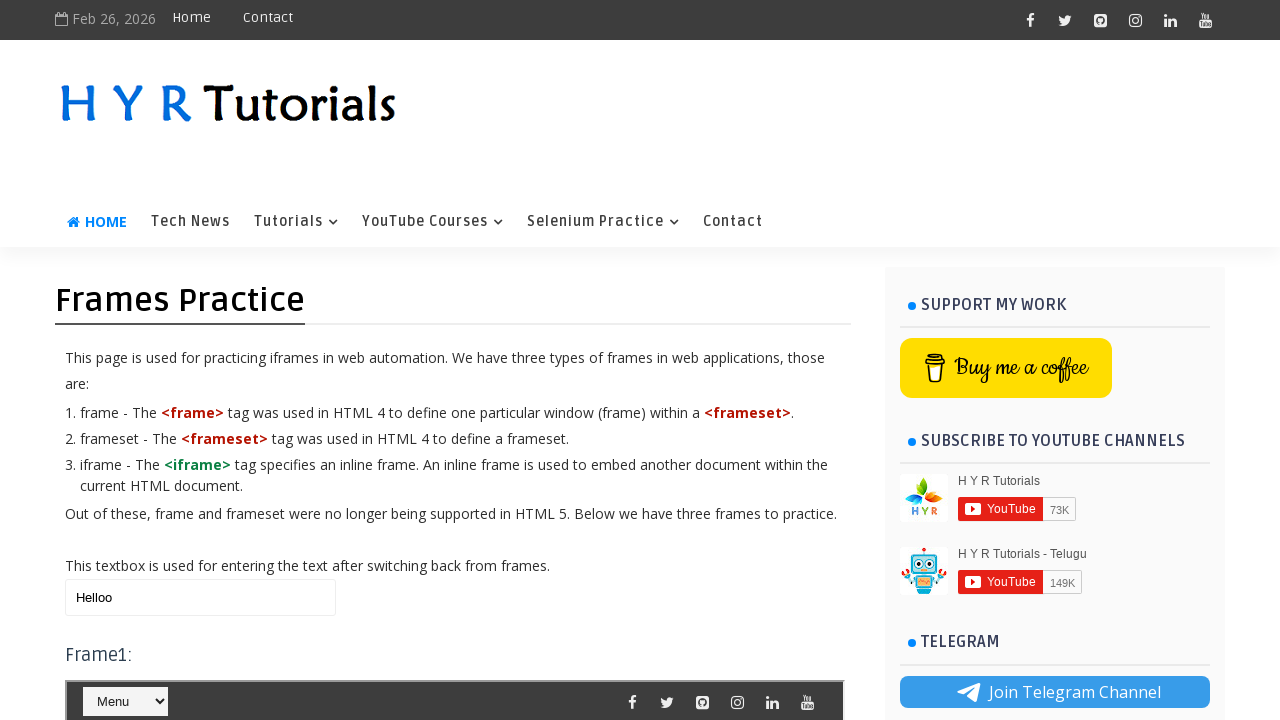

Located iframe #frm3
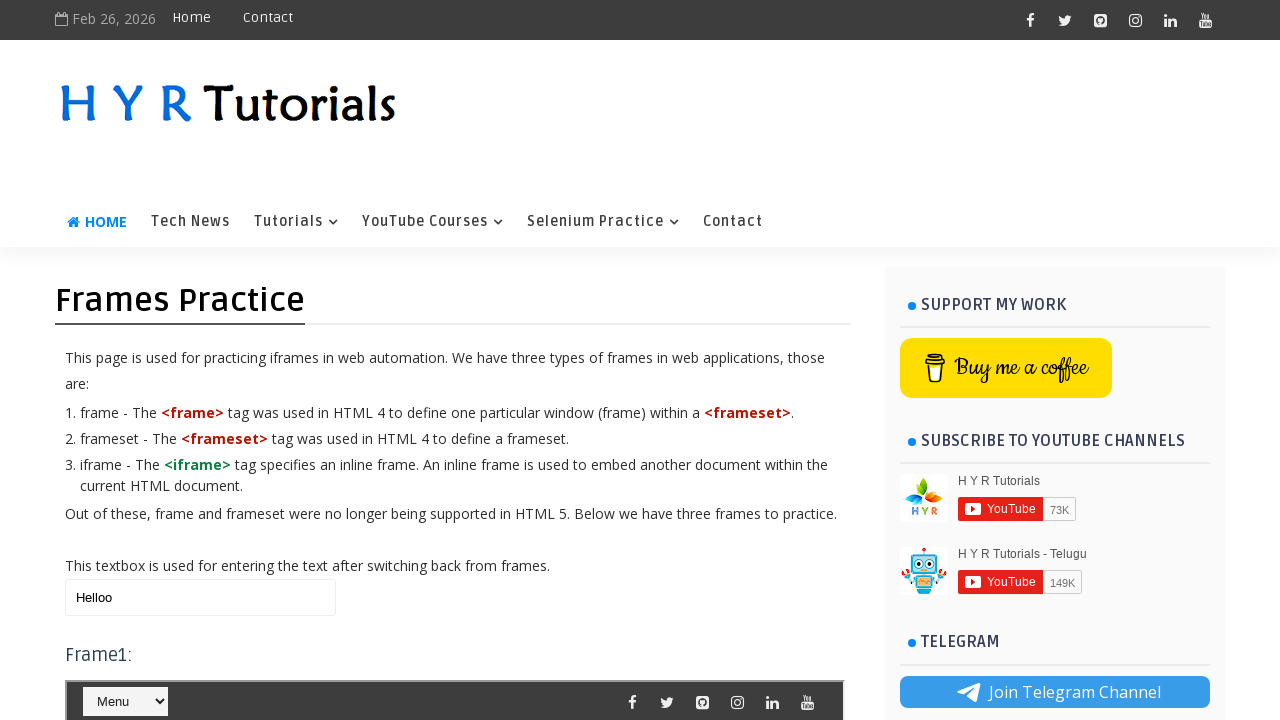

Located nested iframe #frm1 within frame 3
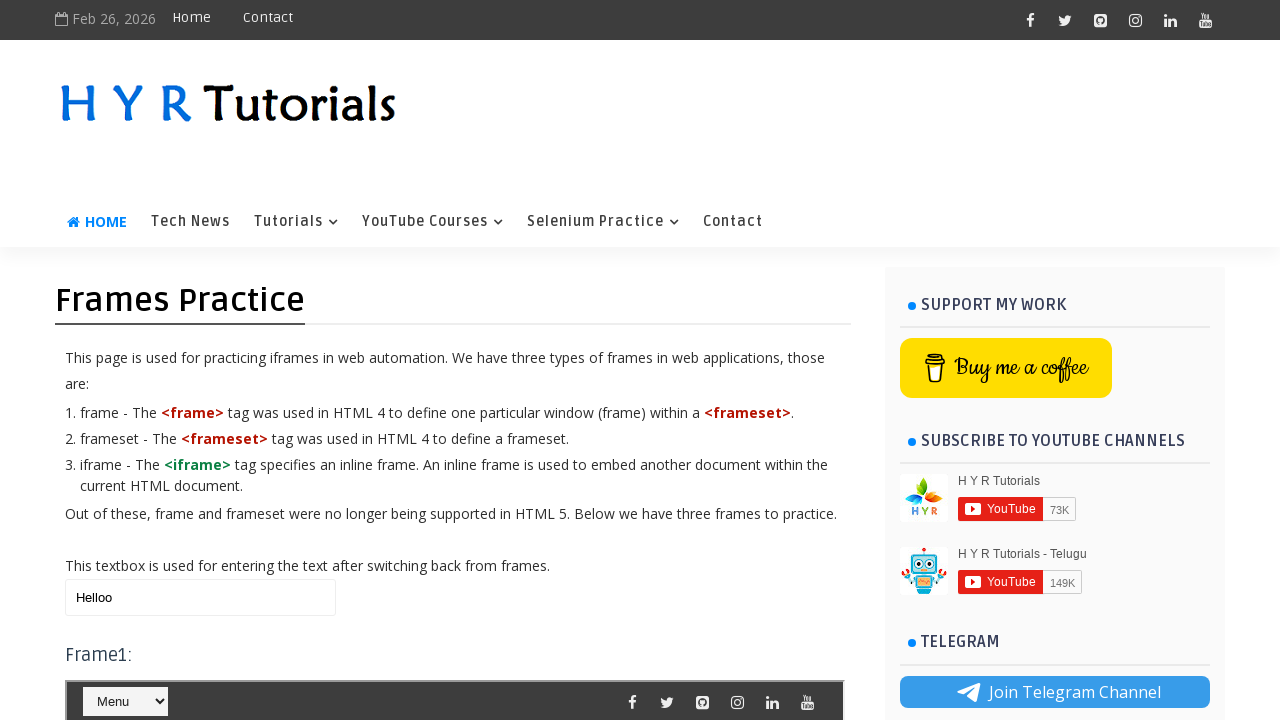

Selected 'Tutorials' option from dropdown in nested frame 1 on #frm3 >> internal:control=enter-frame >> #frm1 >> internal:control=enter-frame >
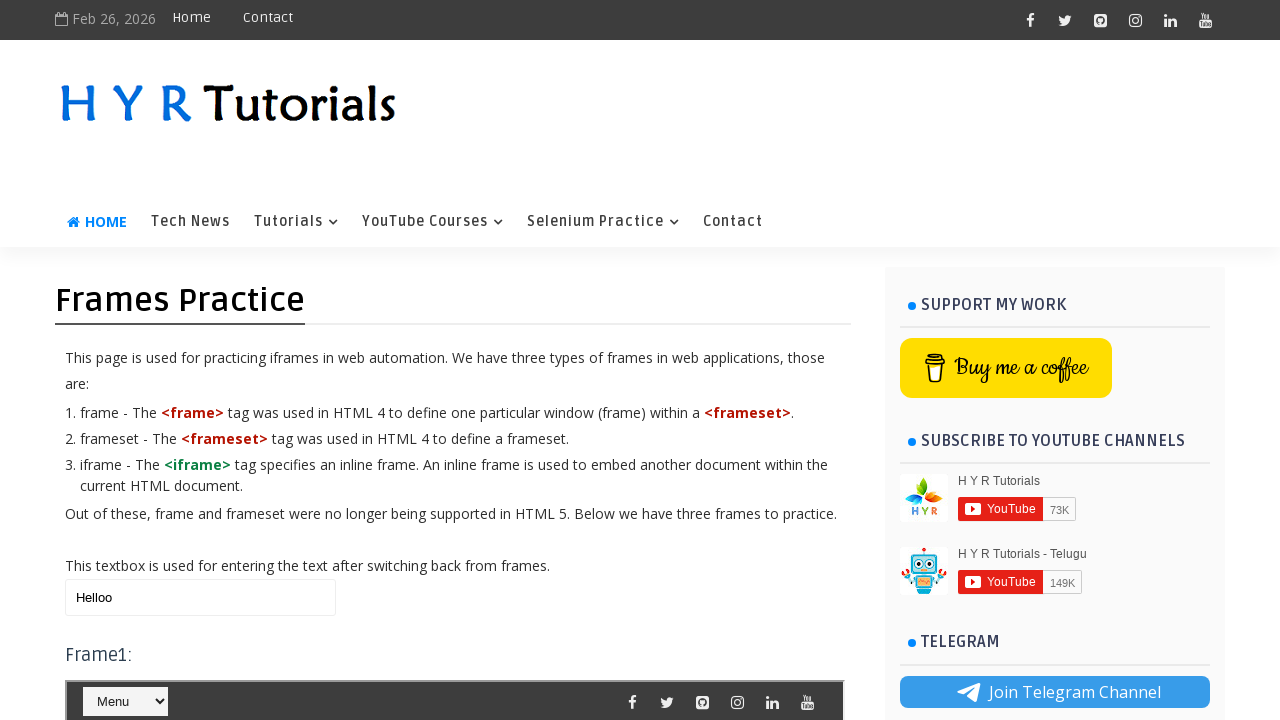

Filled text field in frame 3 with 'ParentFrame' on #frm3 >> internal:control=enter-frame >> input[type='text'] >> nth=0
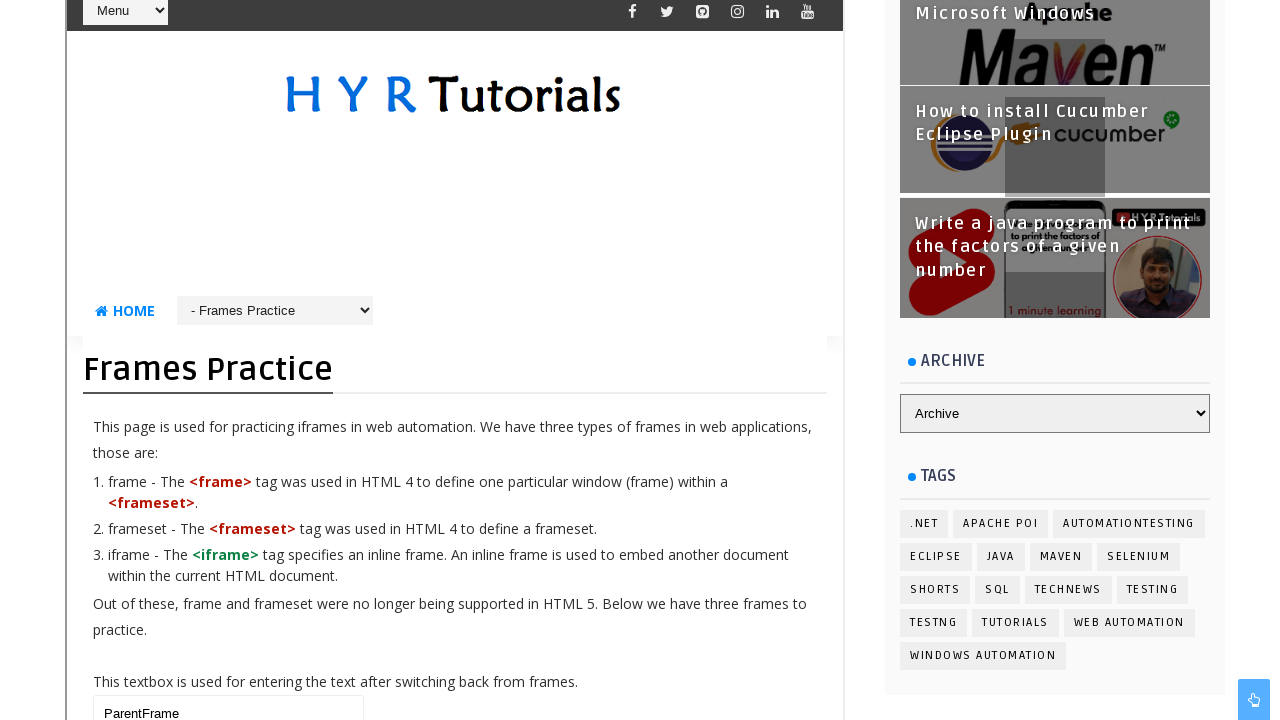

Filled name field on main page with 'Main page' on #name
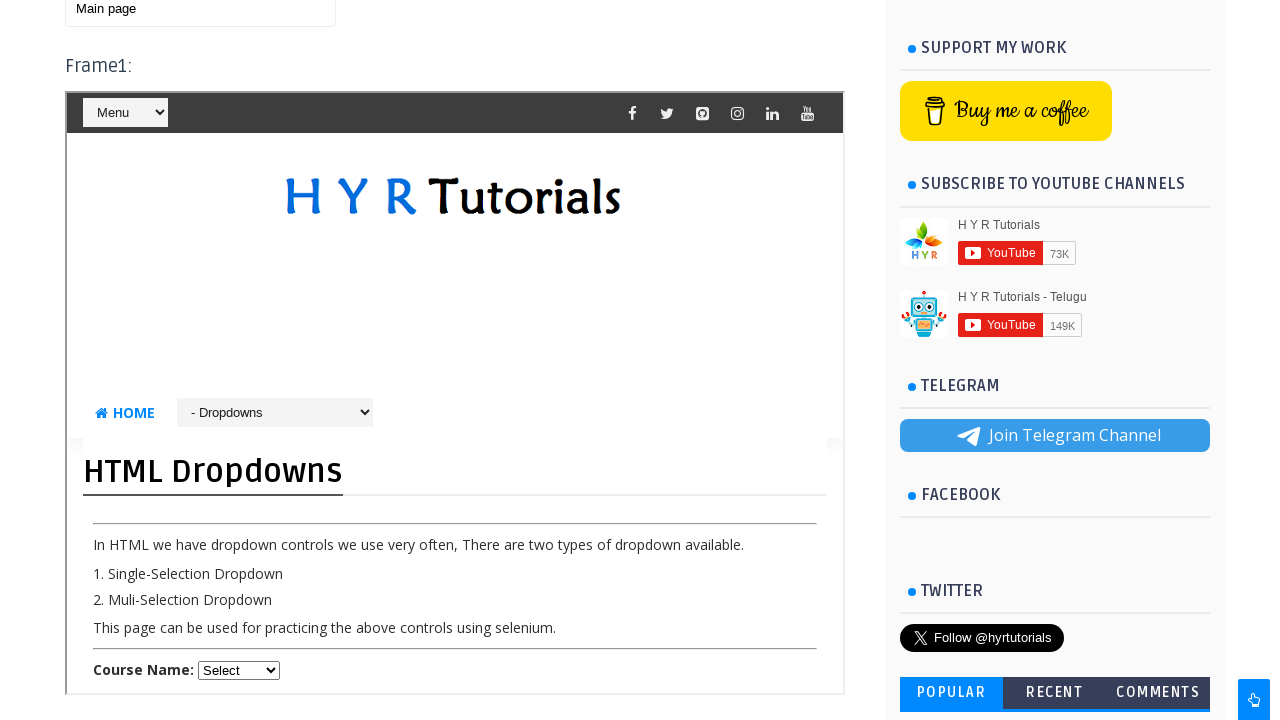

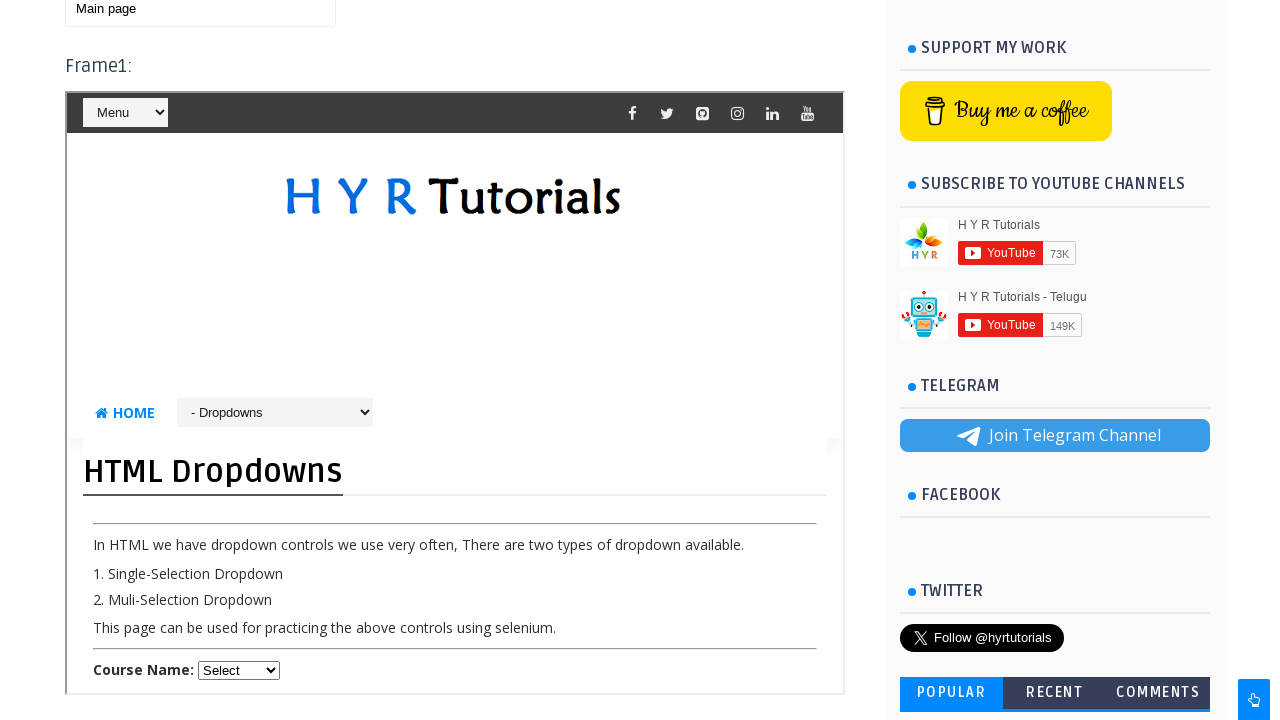